Tests the Harvard SEAS directory search functionality by entering a last name in the search box and submitting the form to view matching profiles.

Starting URL: https://seas.harvard.edu/about-us/directory

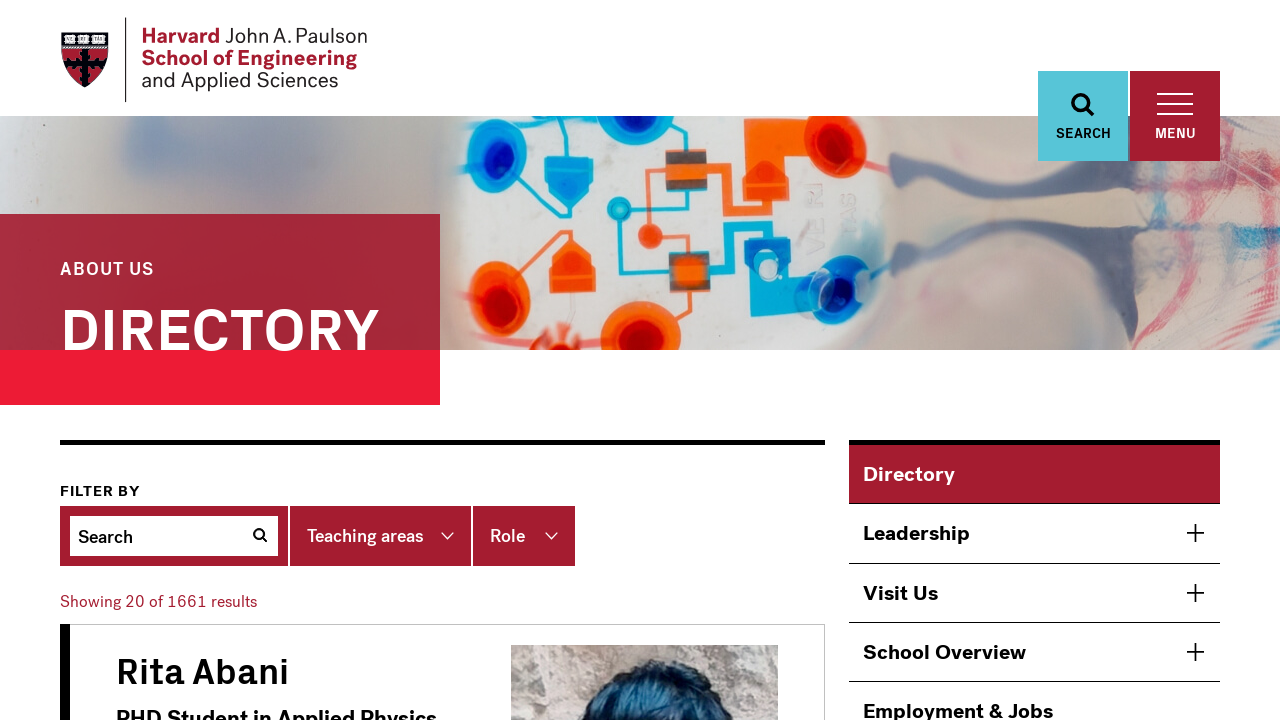

Filled search box with 'Nguyen' on #edit-search
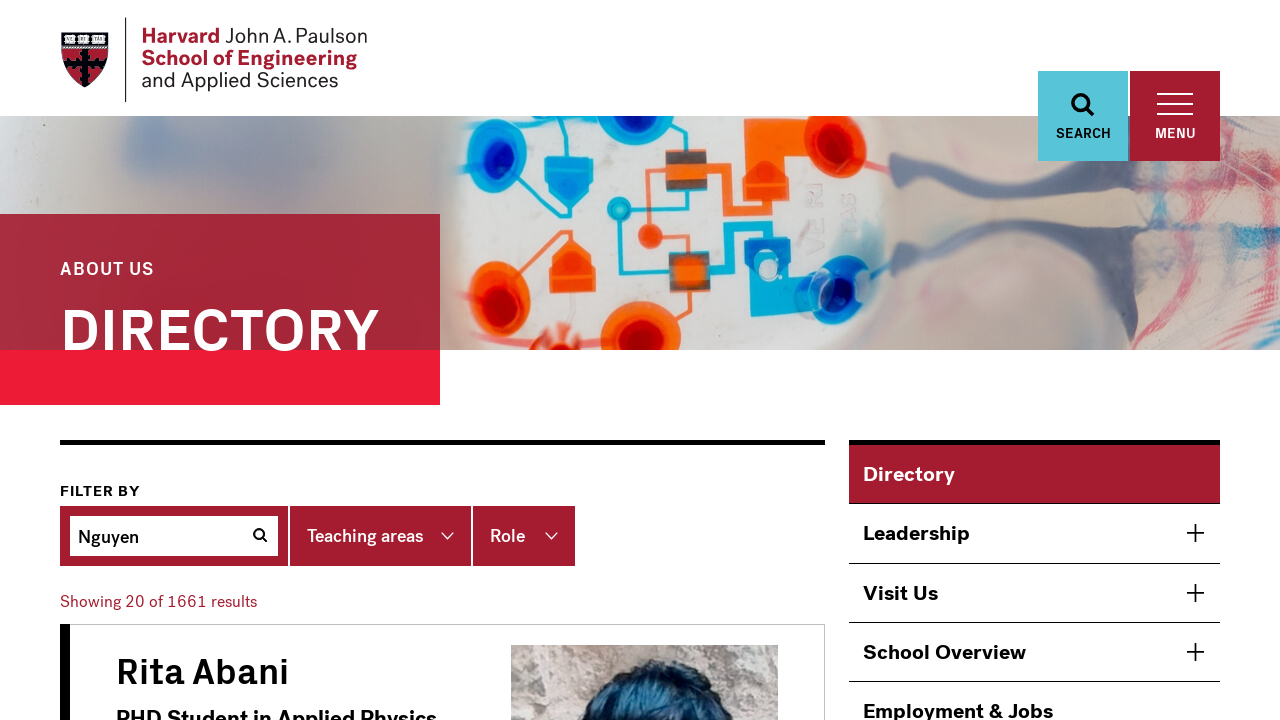

Submitted search form by pressing Enter on #edit-search
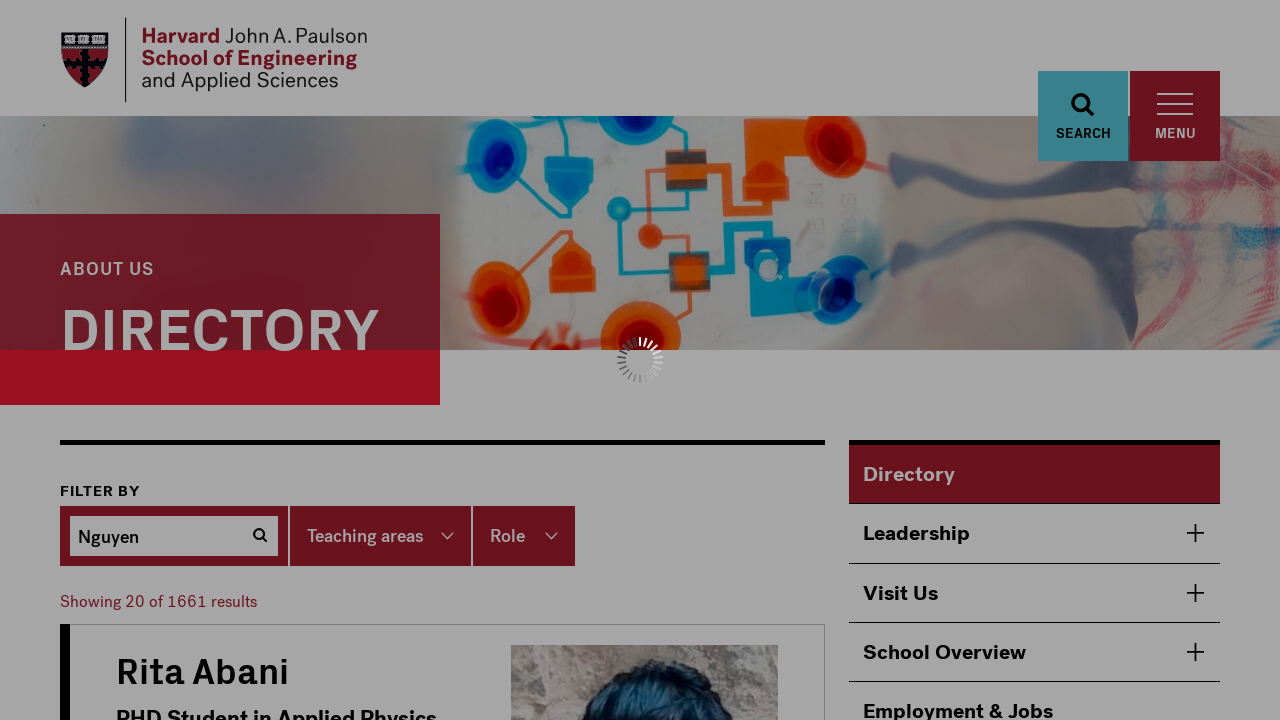

Search results loaded successfully
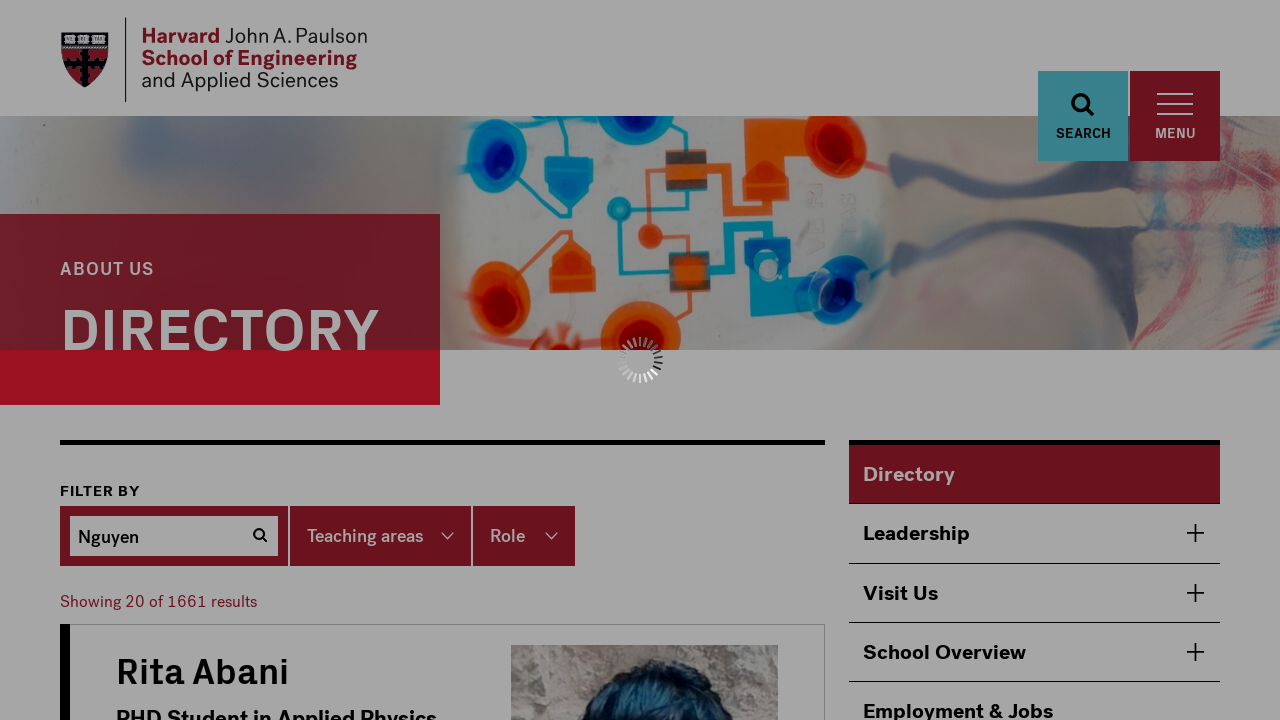

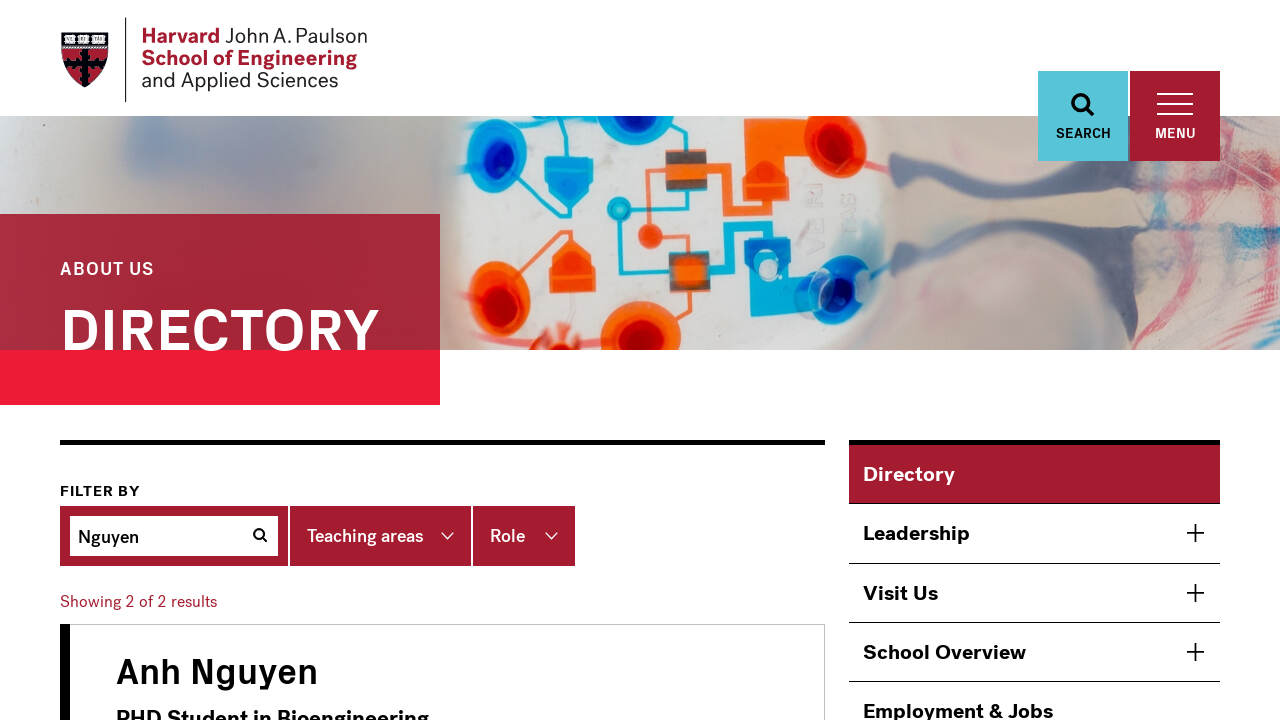